Tests drag and drop functionality by dragging an element from source to target location within an iframe

Starting URL: https://jqueryui.com/droppable/

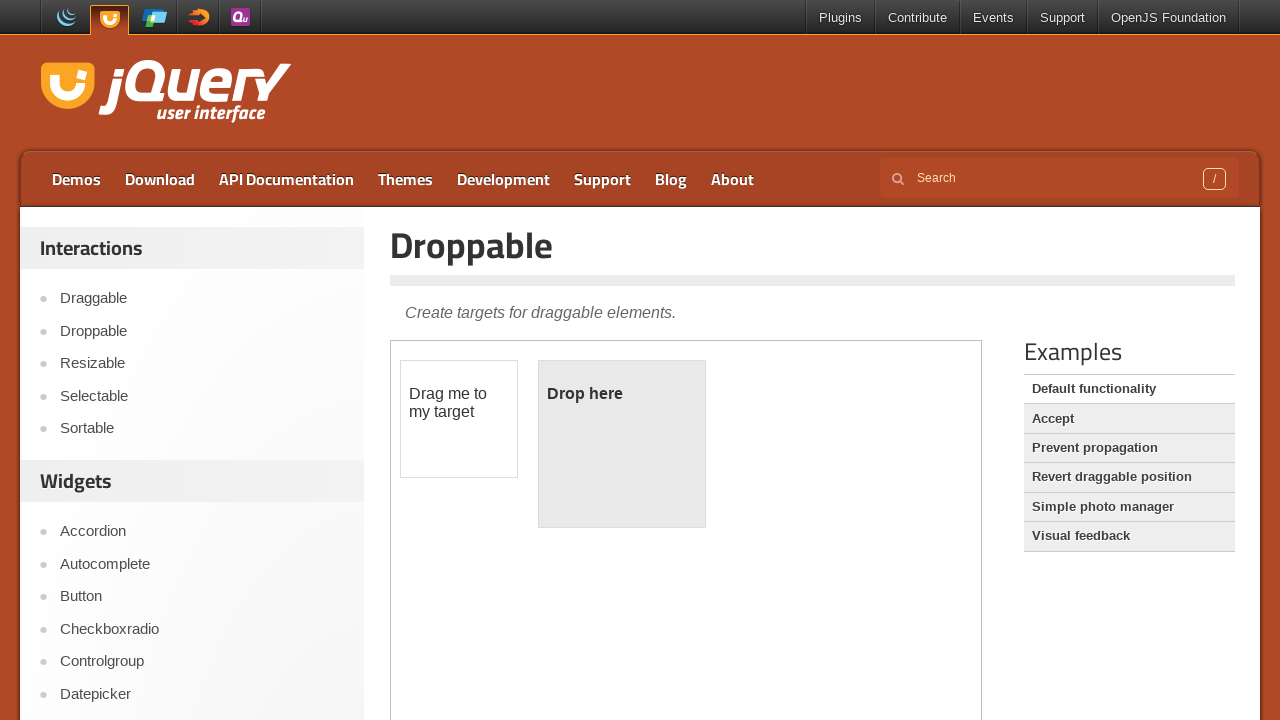

Located the demo iframe containing drag and drop elements
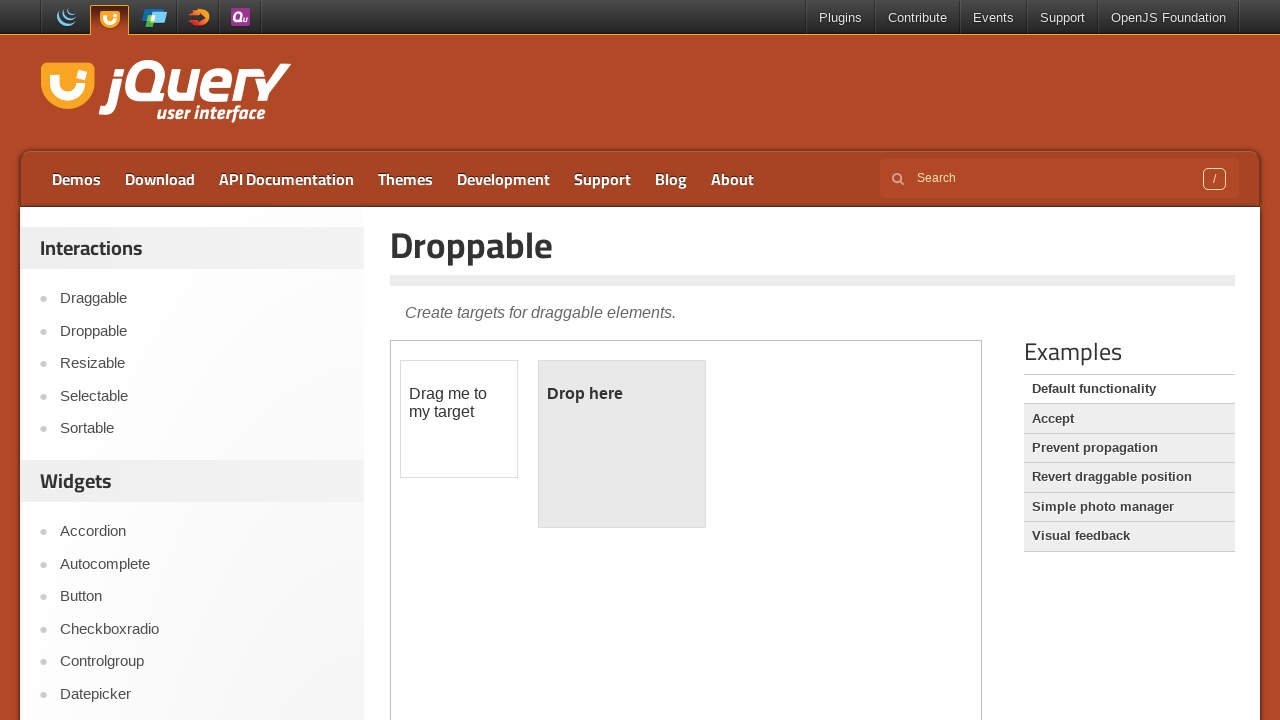

Located the draggable element within iframe
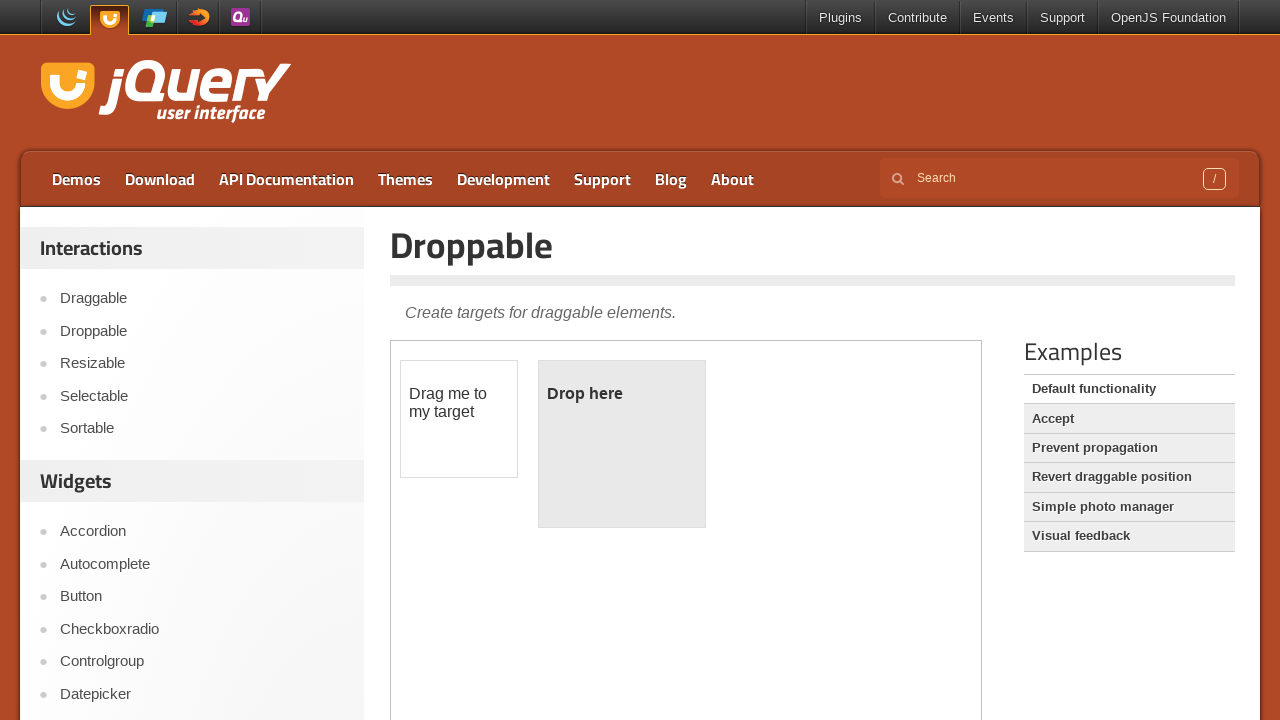

Located the droppable target element within iframe
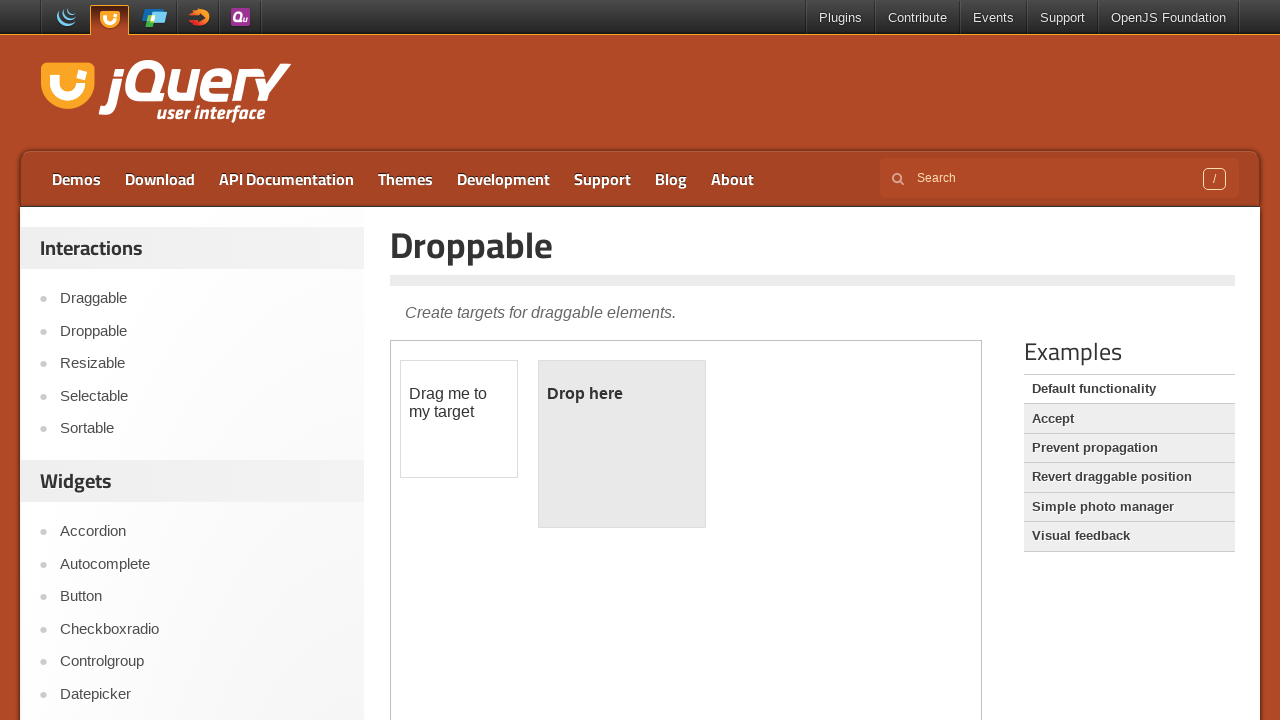

Dragged the draggable element to the droppable target location at (622, 444)
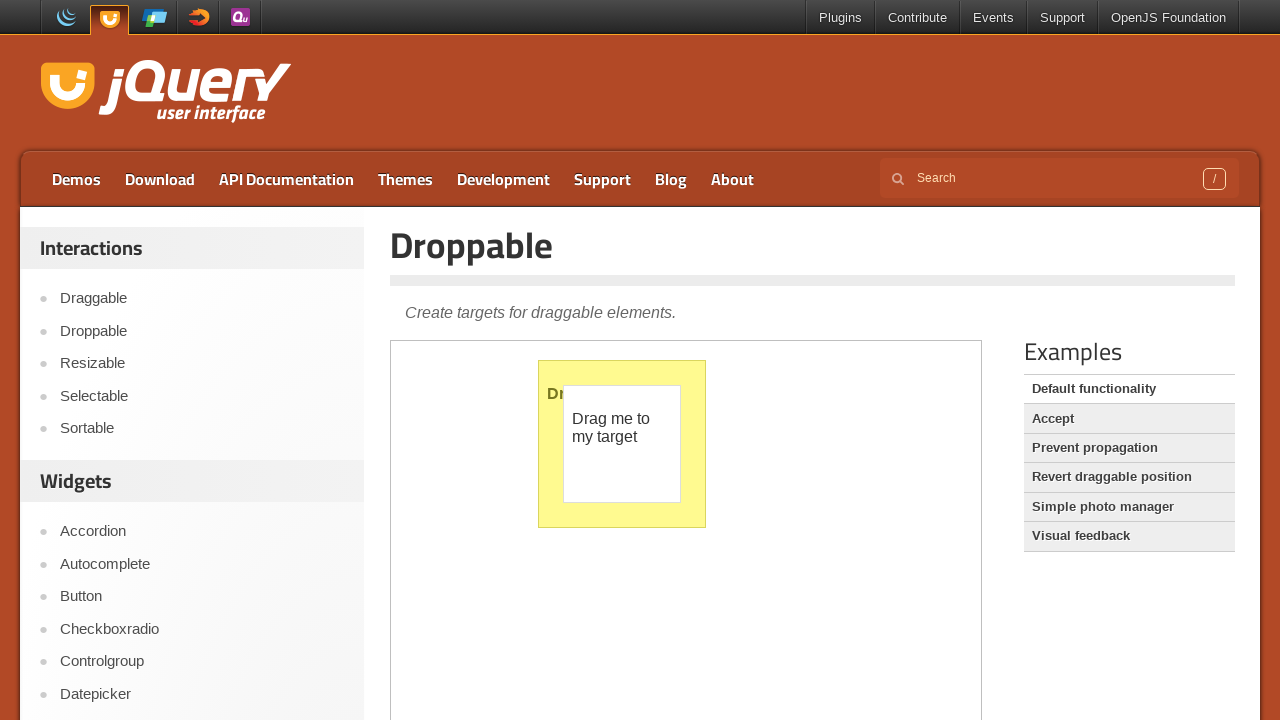

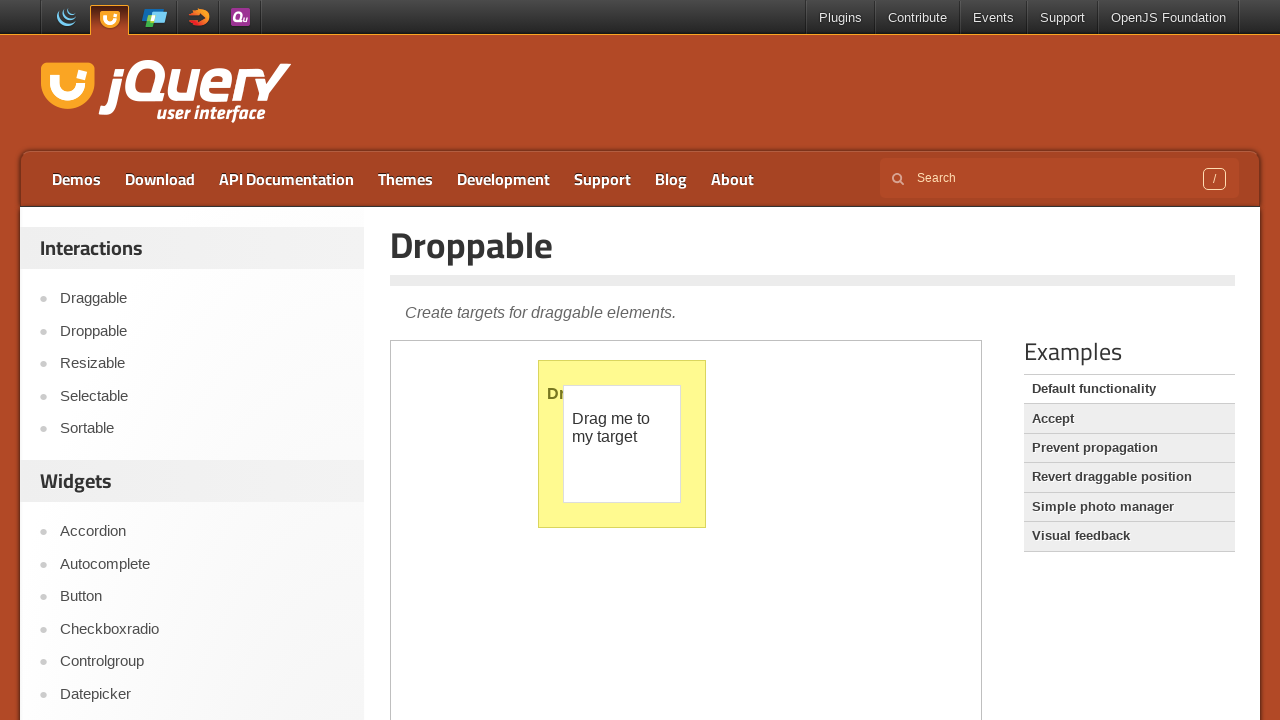